Tests adding jQuery Growl notifications to a page by injecting jQuery and jQuery Growl scripts, then displaying various notification messages (standard, error, notice, and warning)

Starting URL: http://the-internet.herokuapp.com

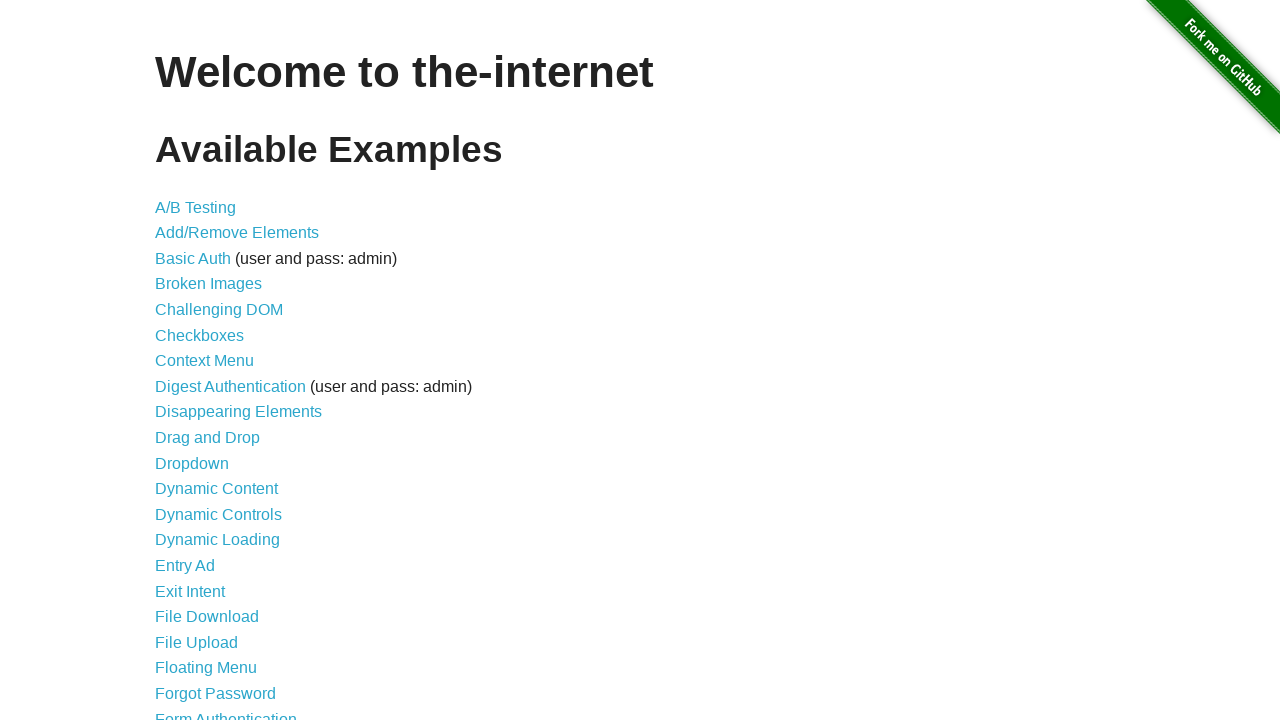

Injected jQuery library into page
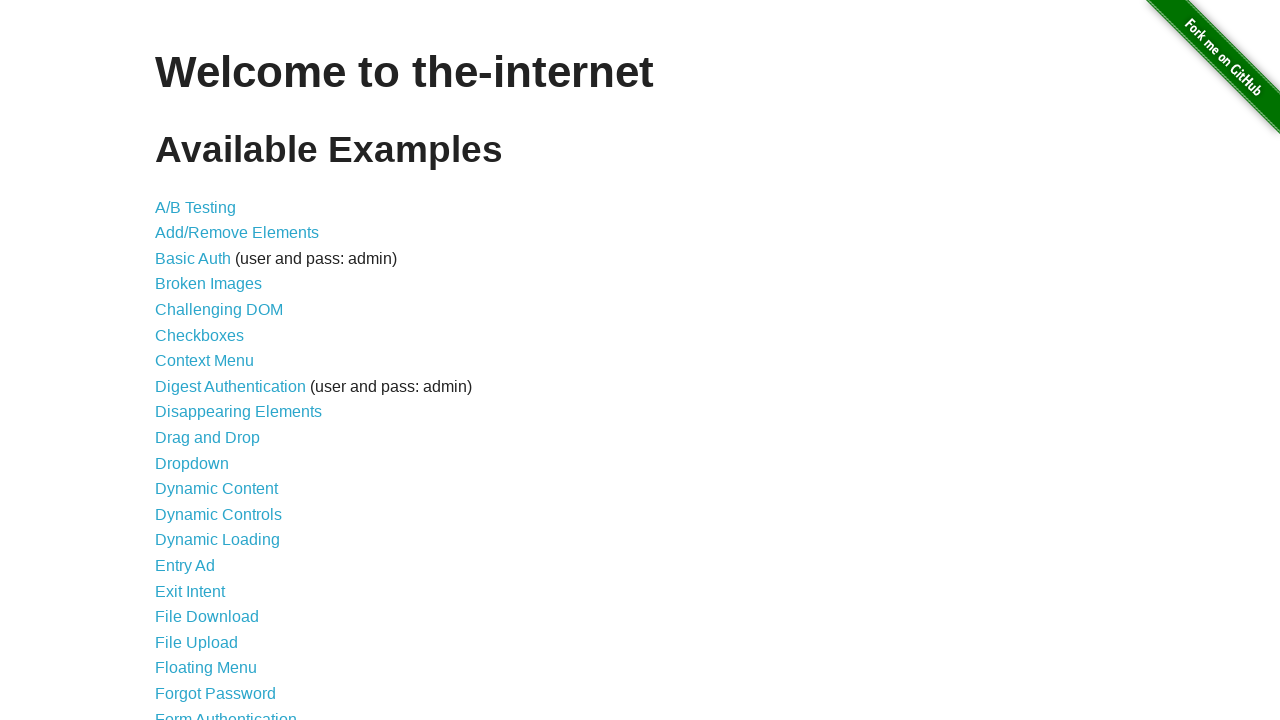

jQuery loaded and available
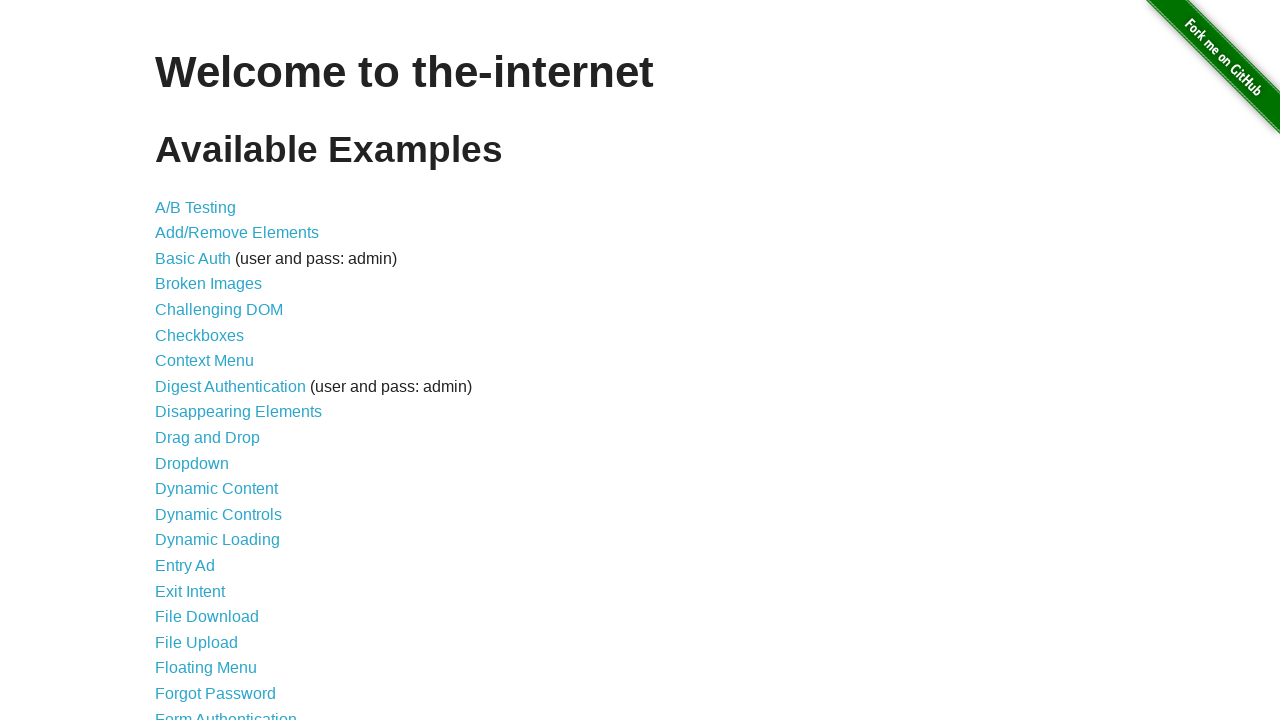

Injected jQuery Growl script
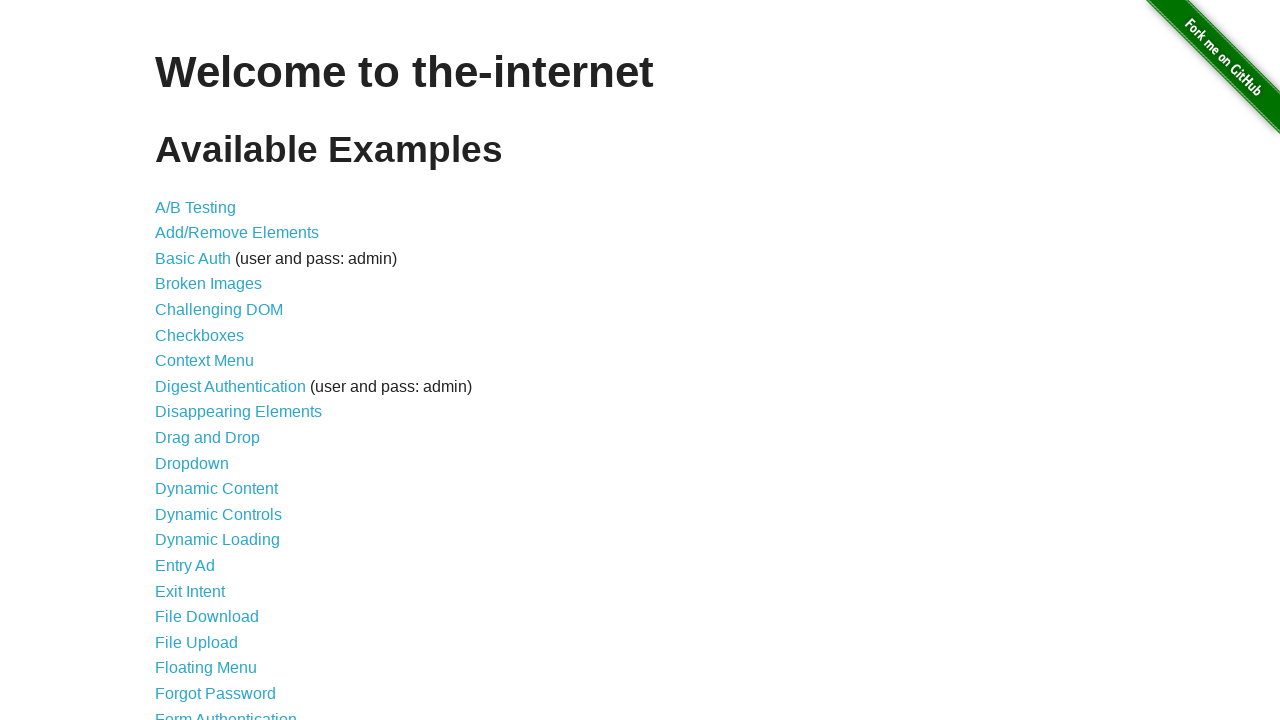

Added jQuery Growl stylesheet to page
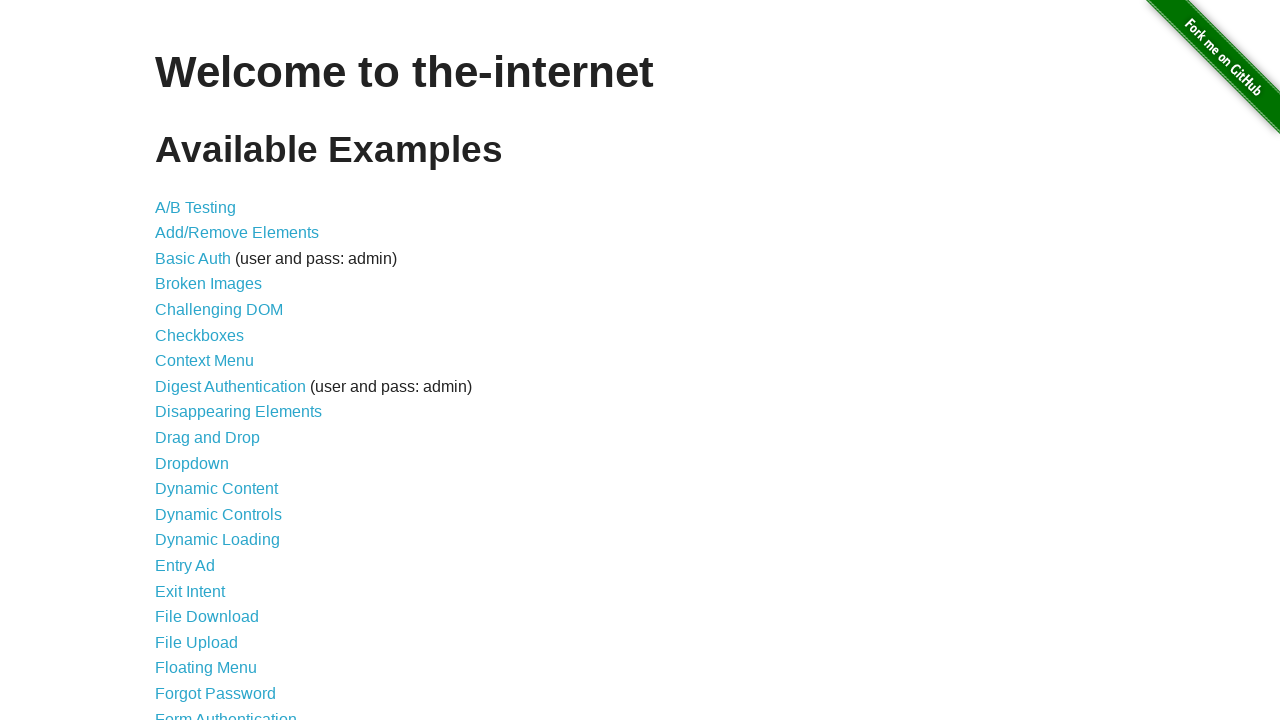

jQuery Growl plugin loaded and available
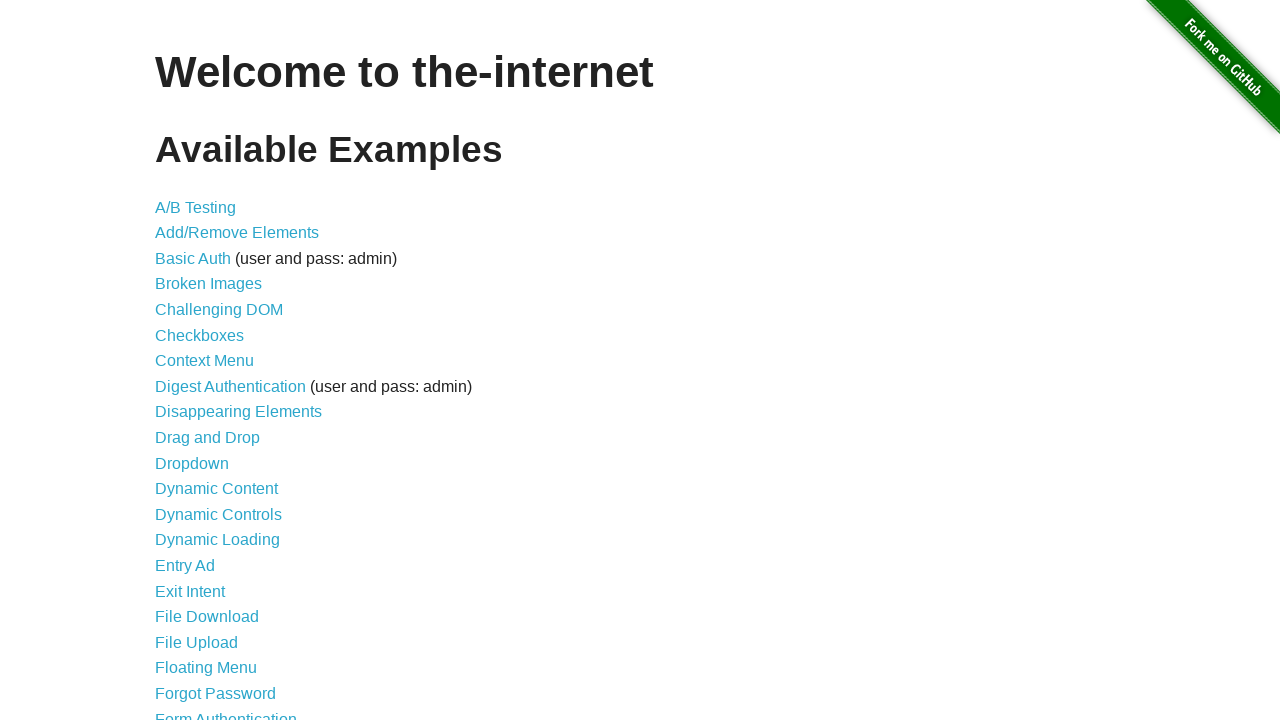

Displayed standard growl notification
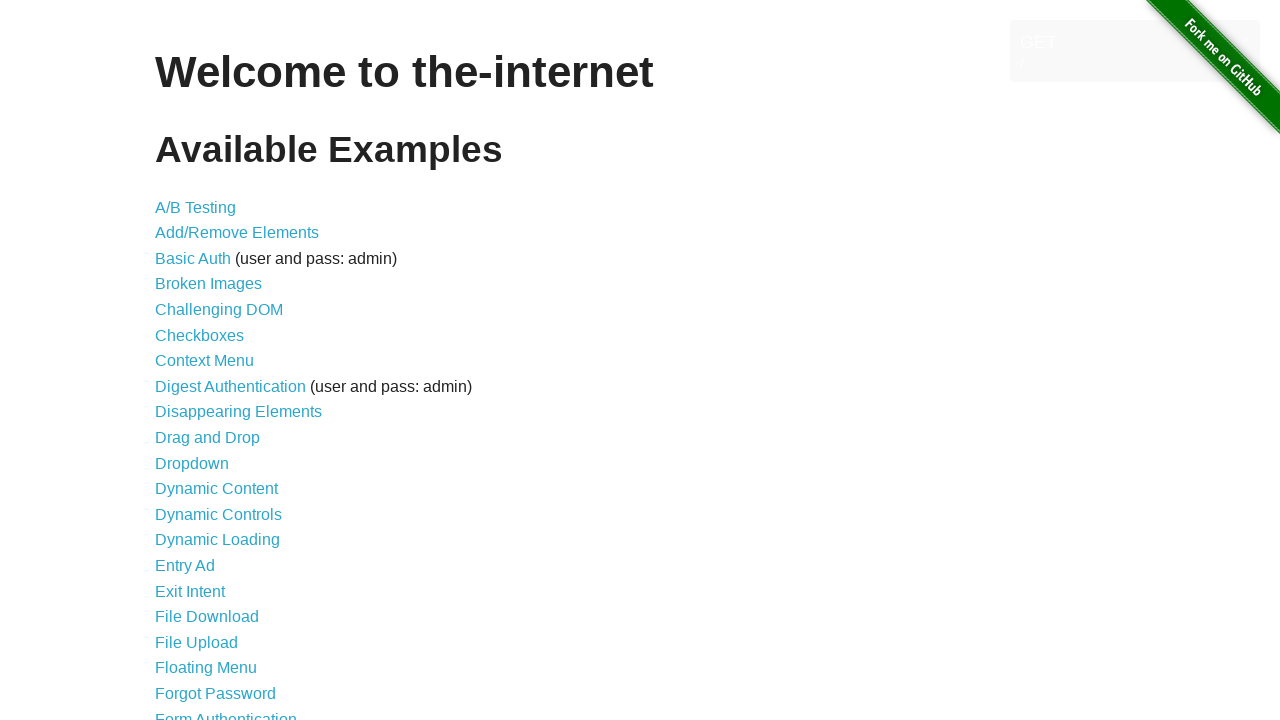

Displayed error growl notification
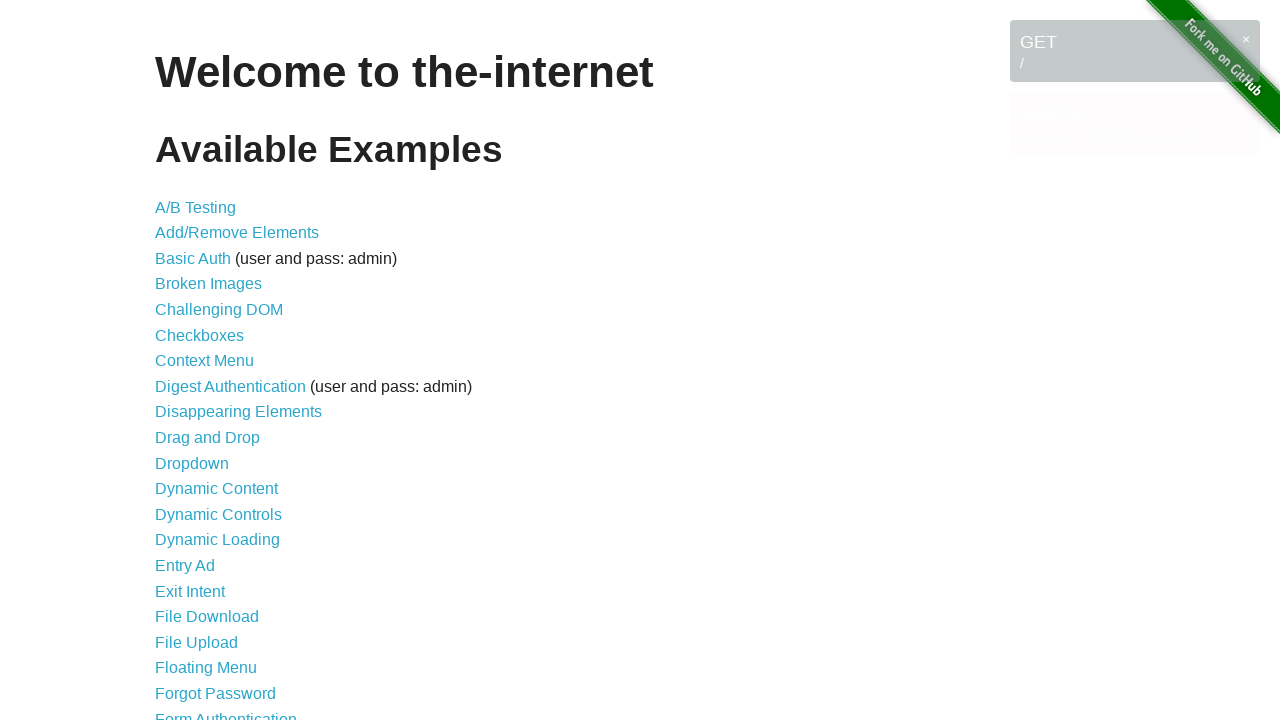

Displayed notice growl notification
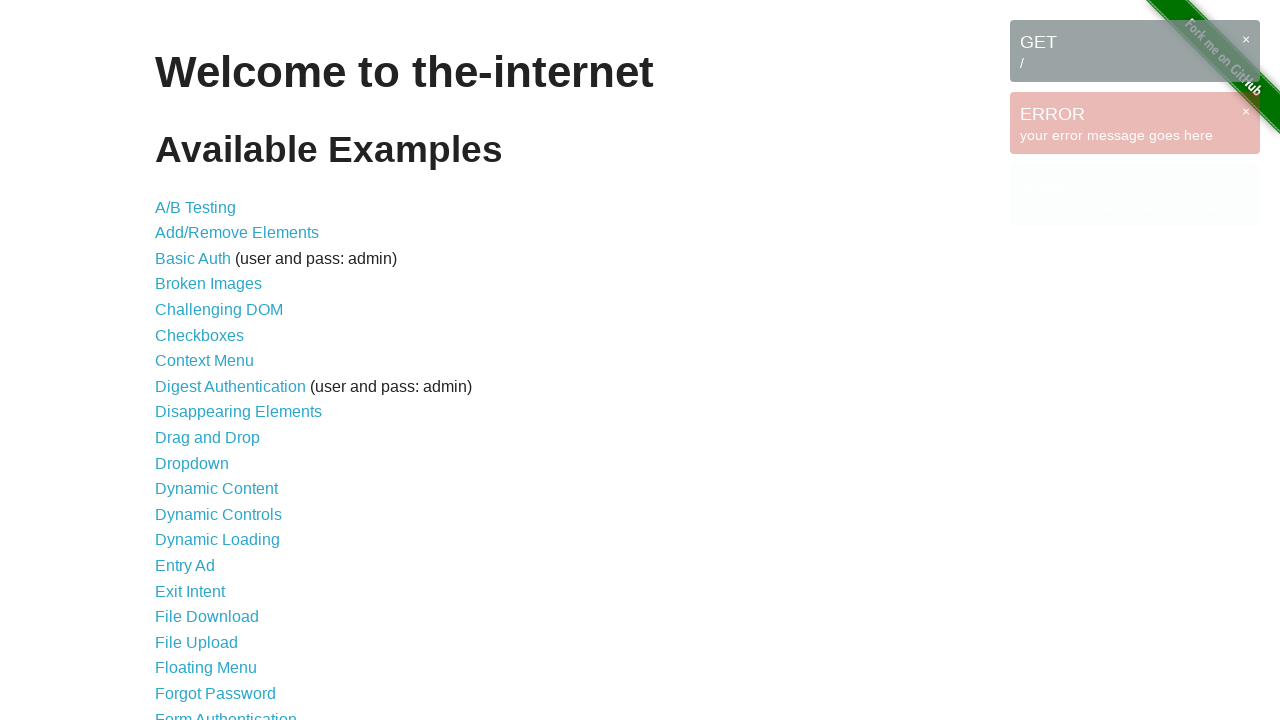

Displayed warning growl notification
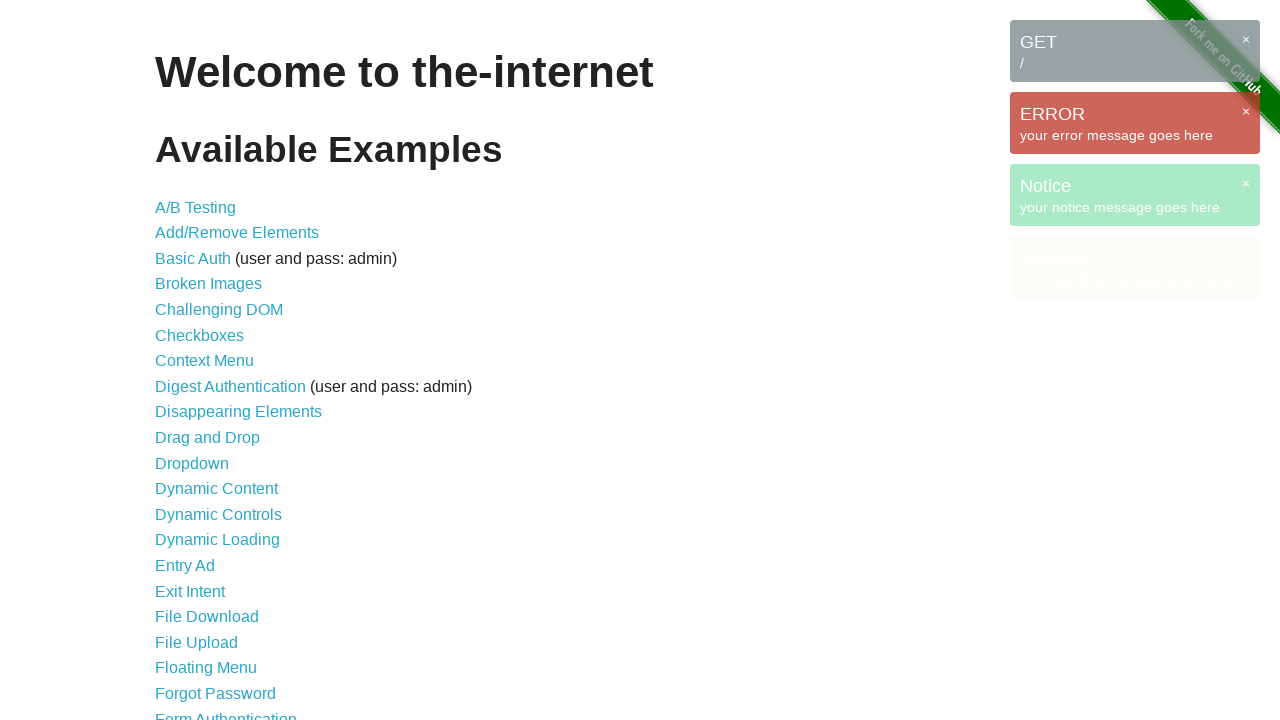

All growl notifications are visible on page
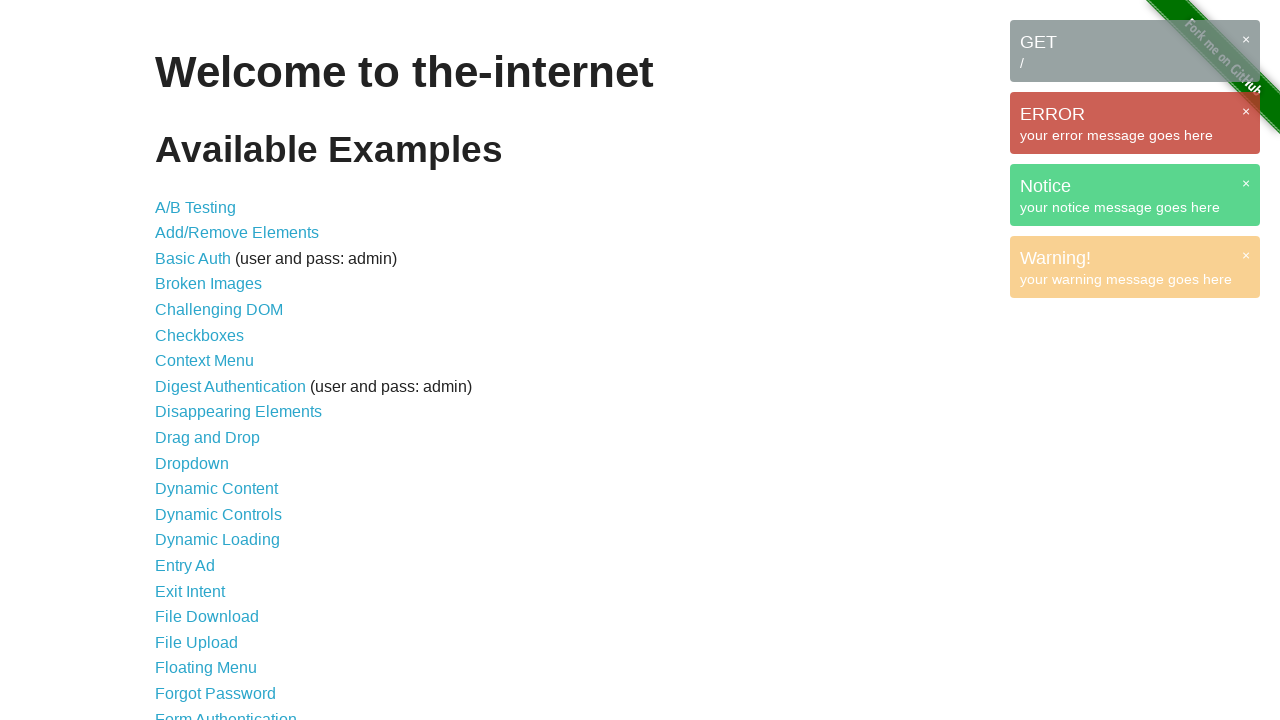

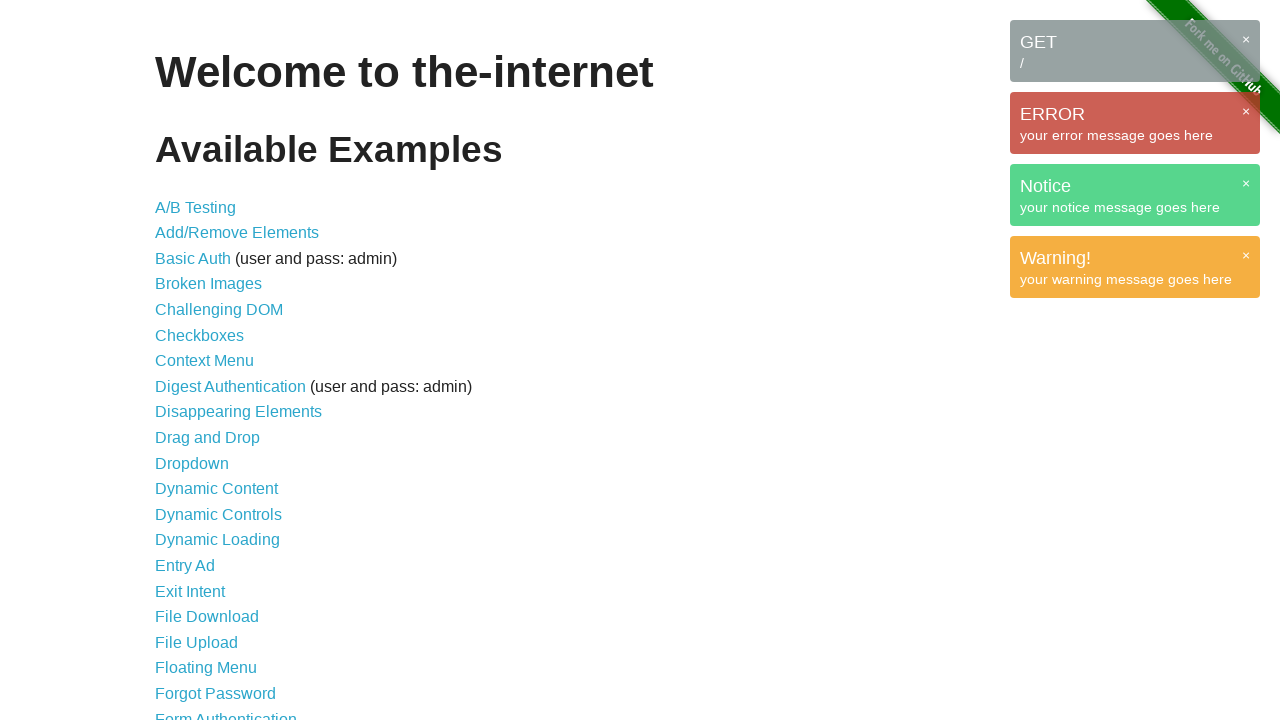